Tests W3Schools search functionality by searching for HTML Tutorial and verifying navigation

Starting URL: https://www.w3schools.com/

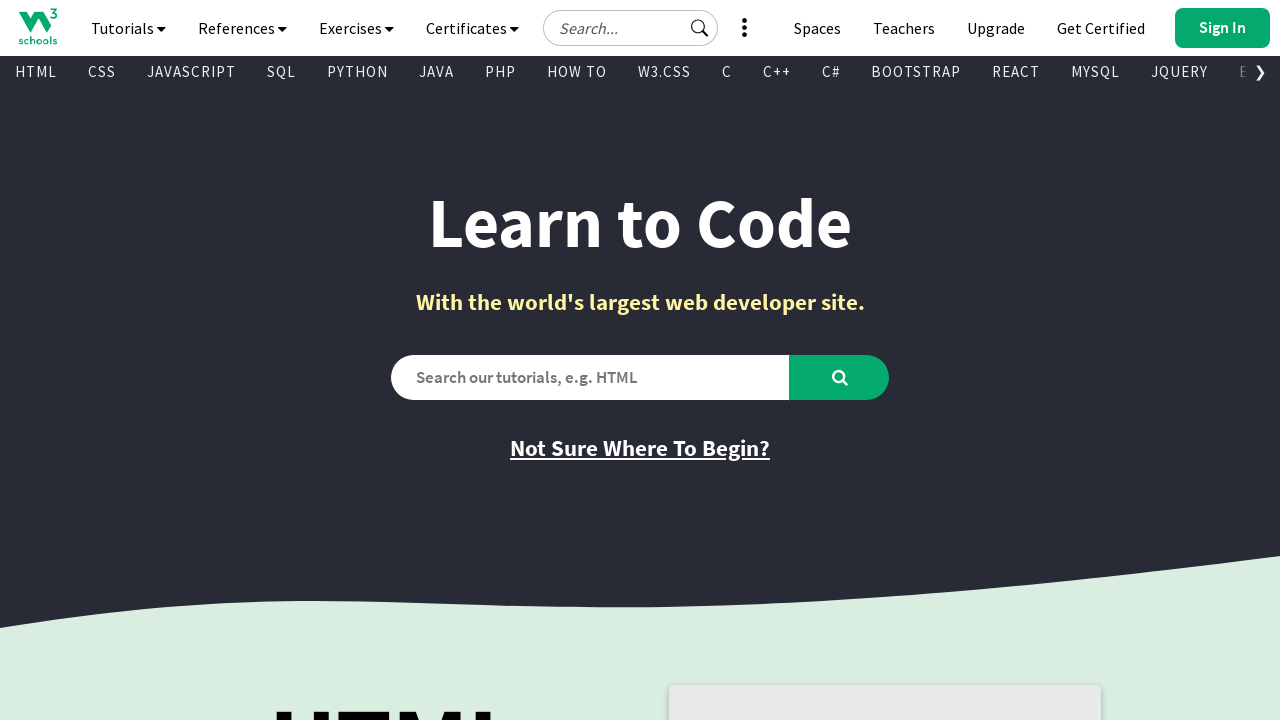

Verified initial page title is 'W3Schools Online Web Tutorials'
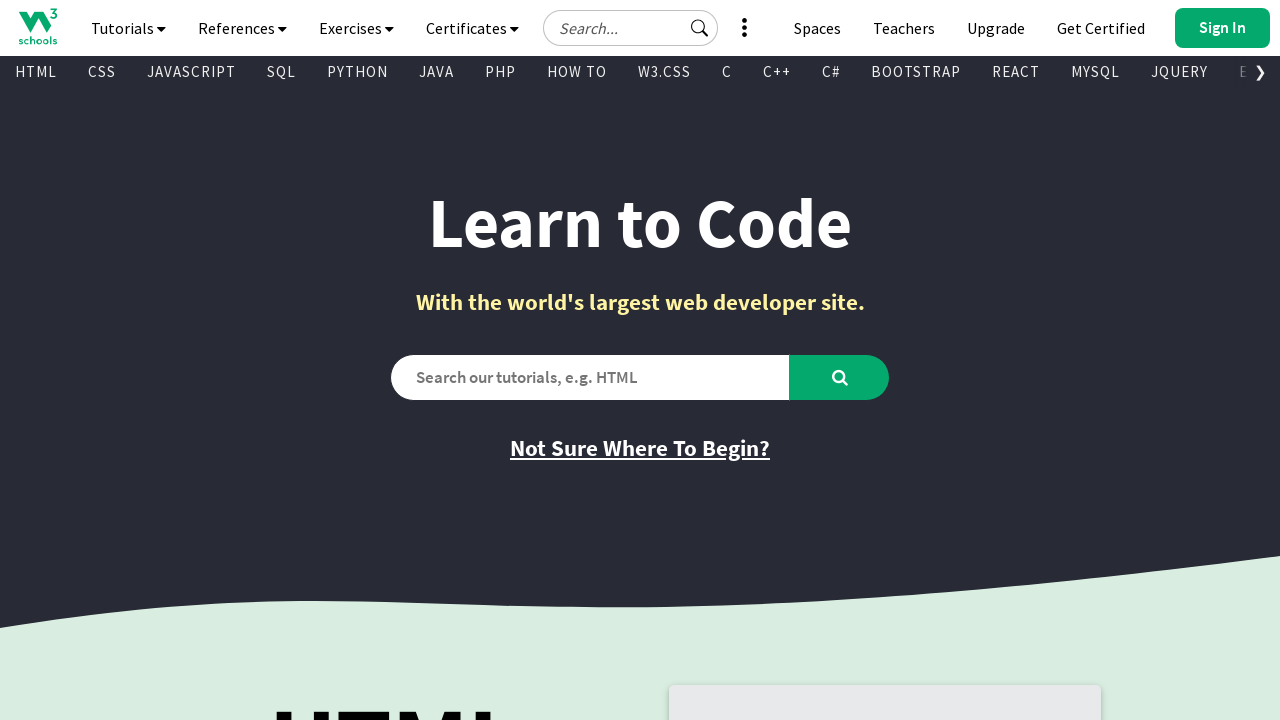

Filled search box with 'HTML Tutorial' on #search2
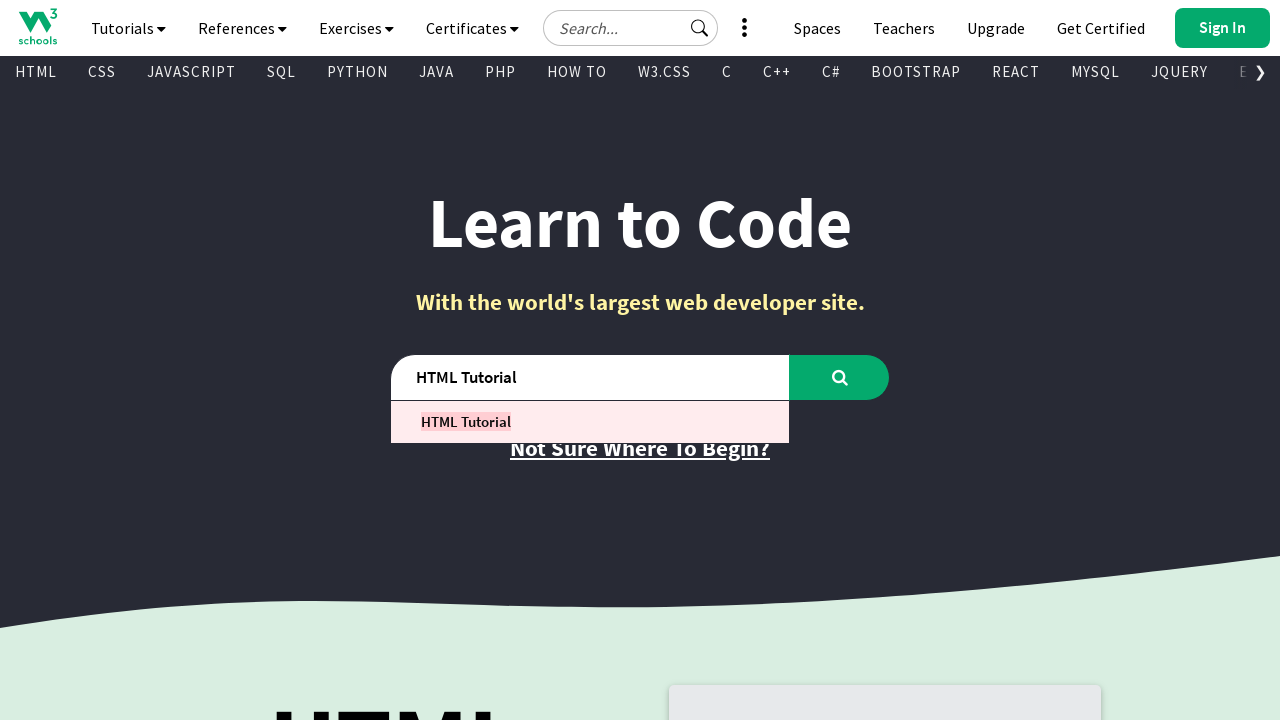

Clicked search button to search for HTML Tutorial at (840, 377) on #learntocode_searchbtn
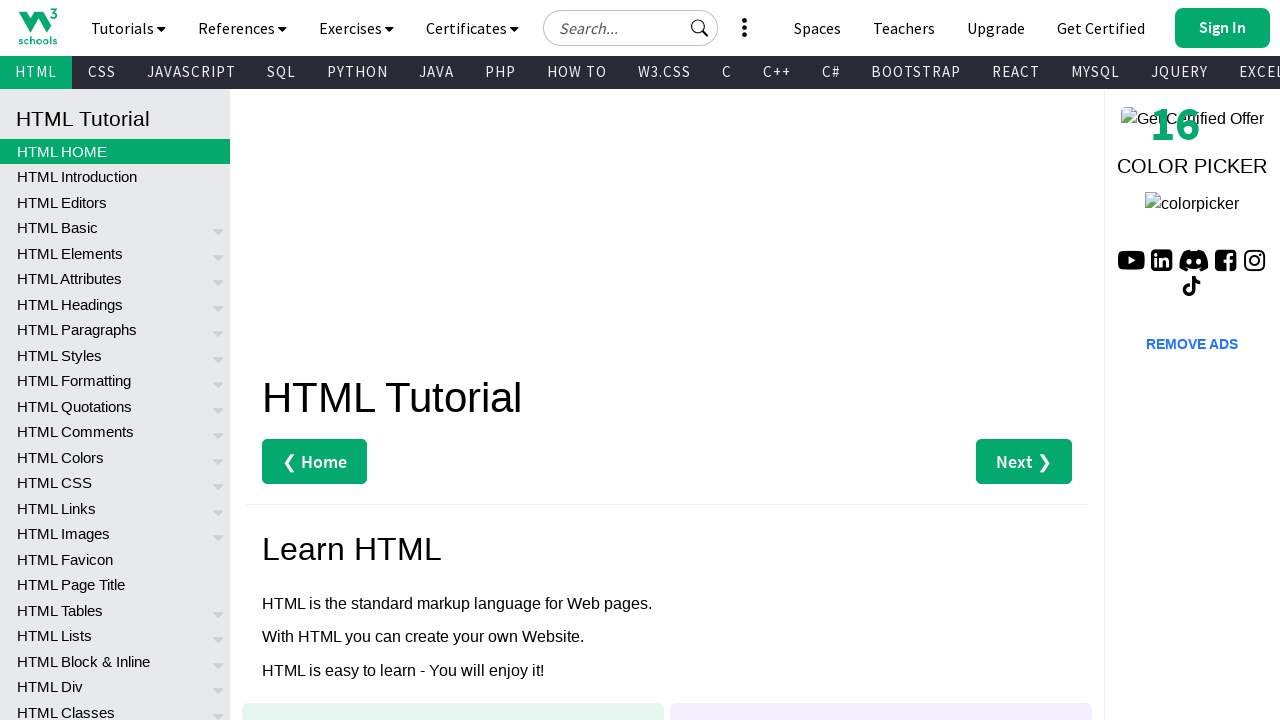

Waited for page load to complete
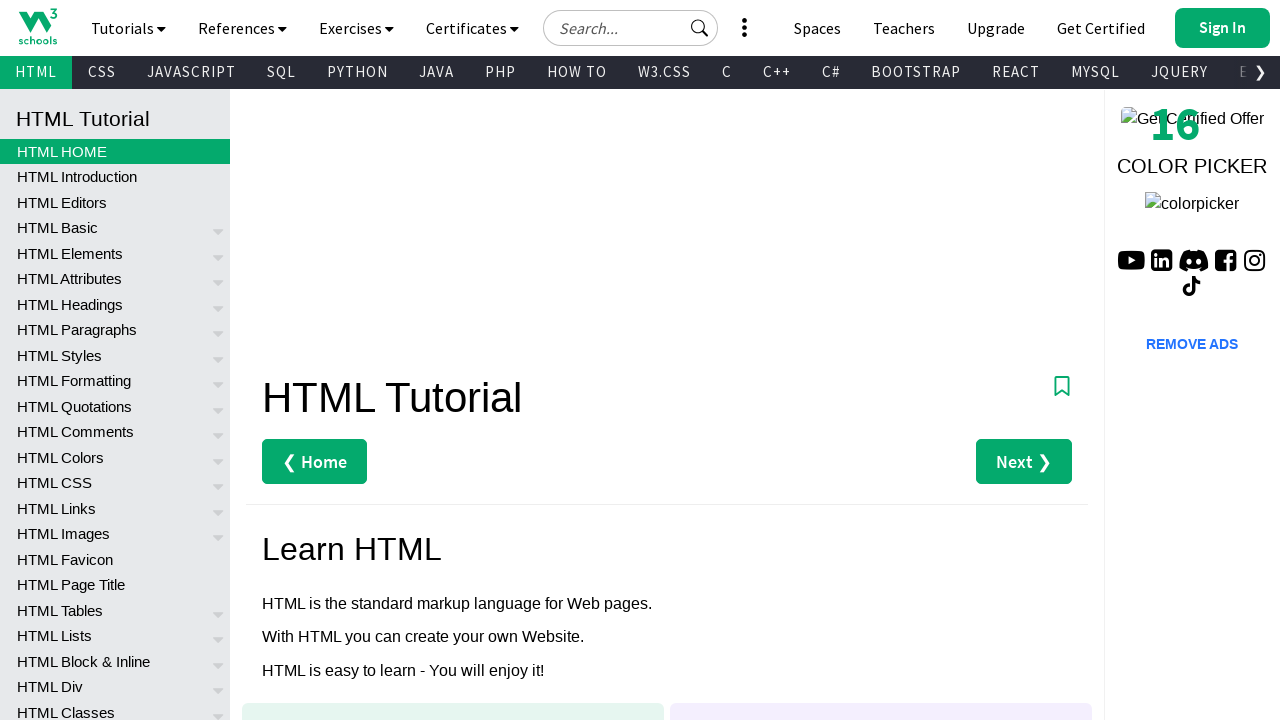

Verified navigation to HTML Tutorial page with correct title
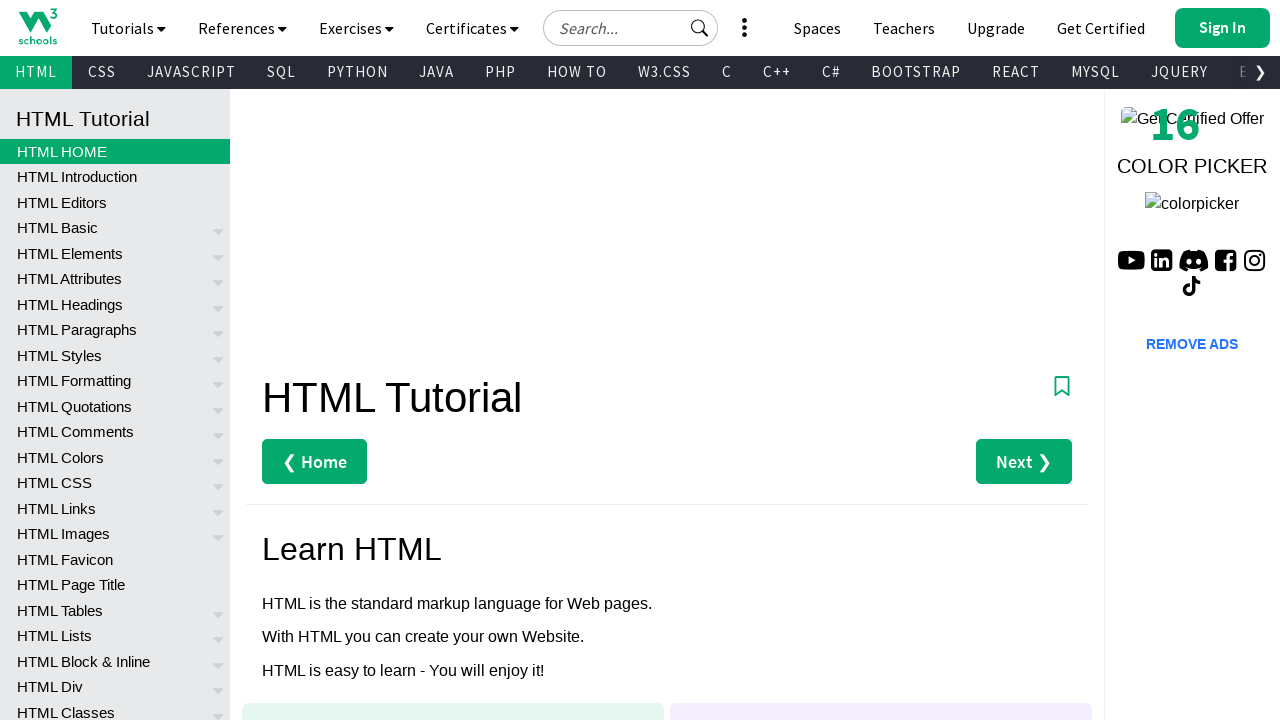

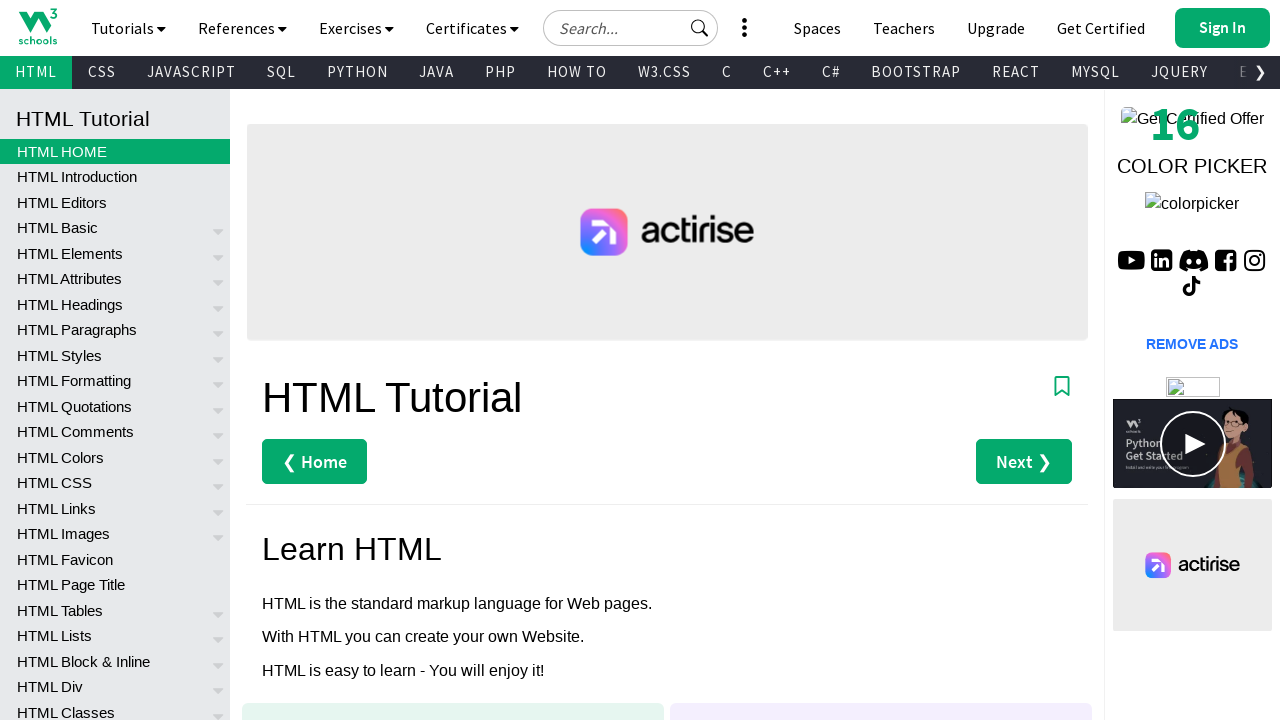